Tests AJAX functionality by clicking a button that triggers an asynchronous request and waiting for the response content to appear

Starting URL: http://uitestingplayground.com/ajax

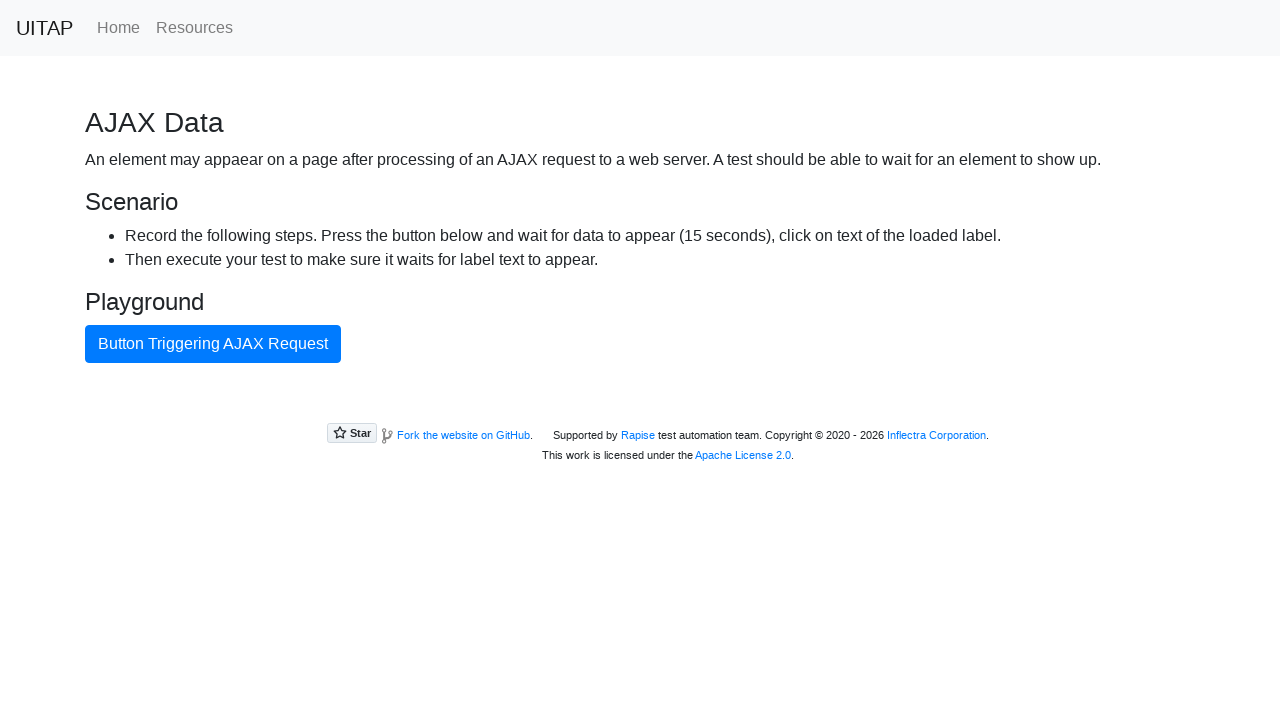

Clicked AJAX button to trigger asynchronous request at (213, 344) on #ajaxButton
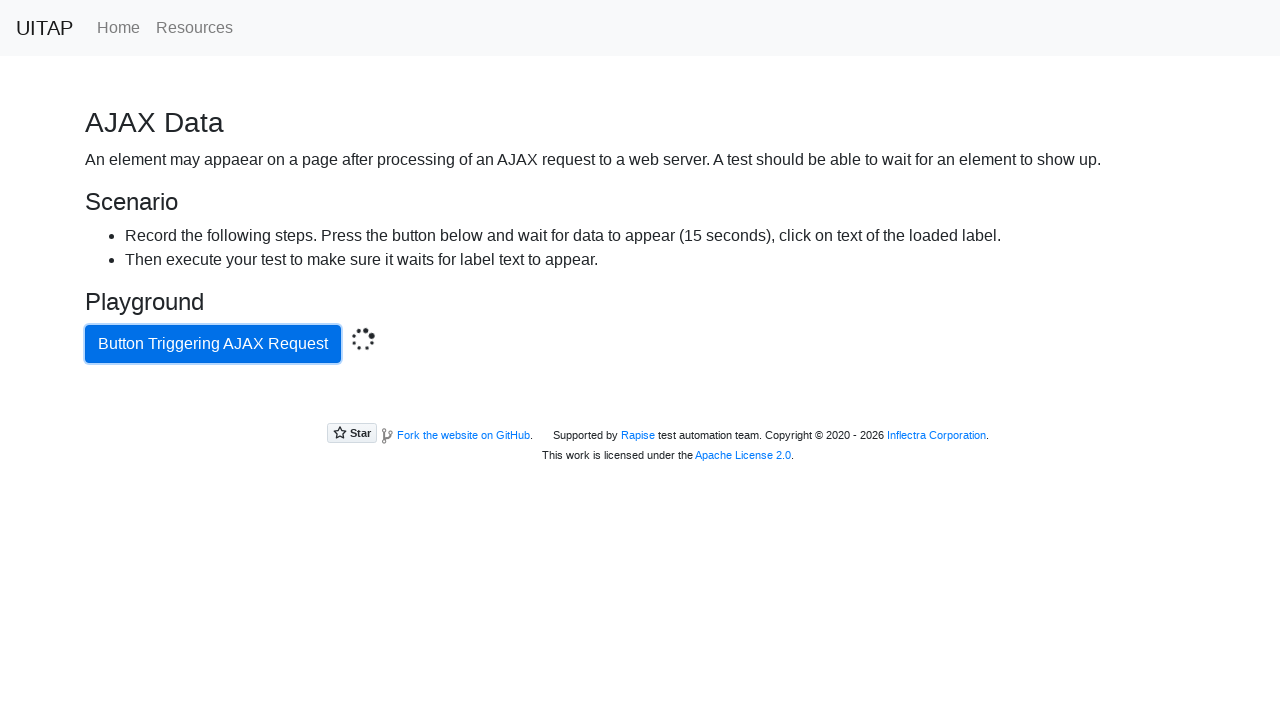

AJAX response content appeared with paragraph element
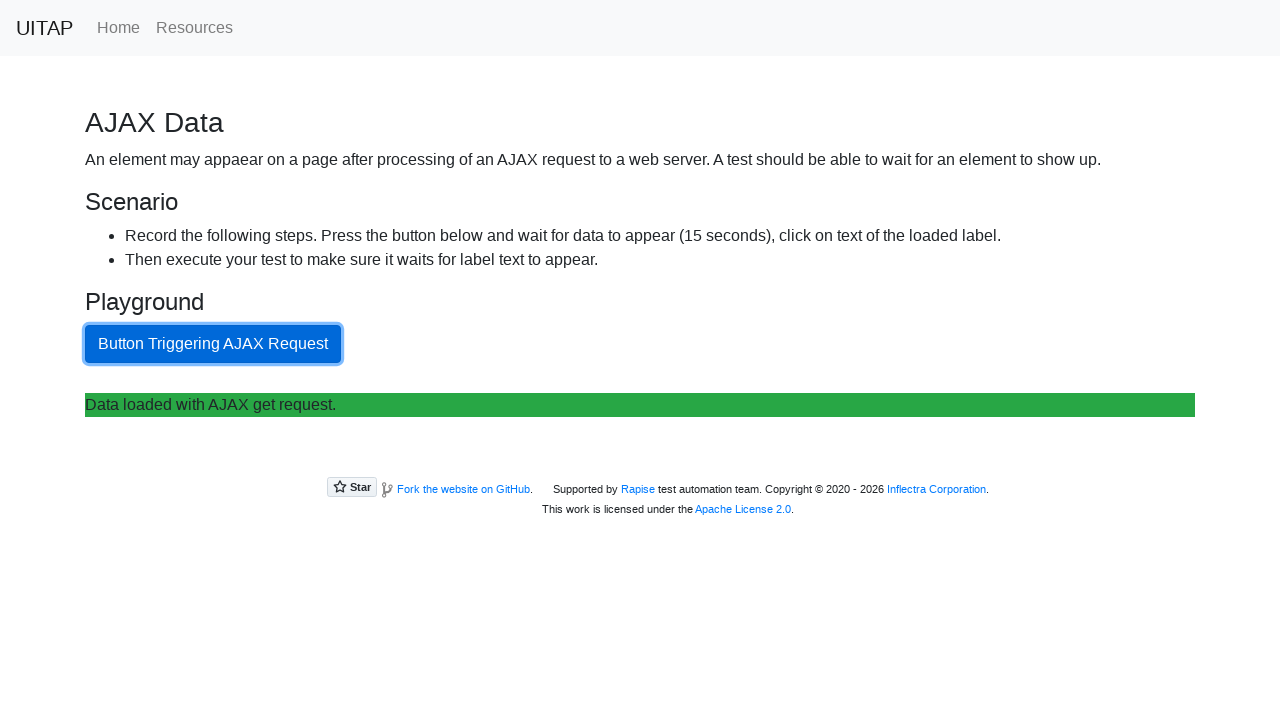

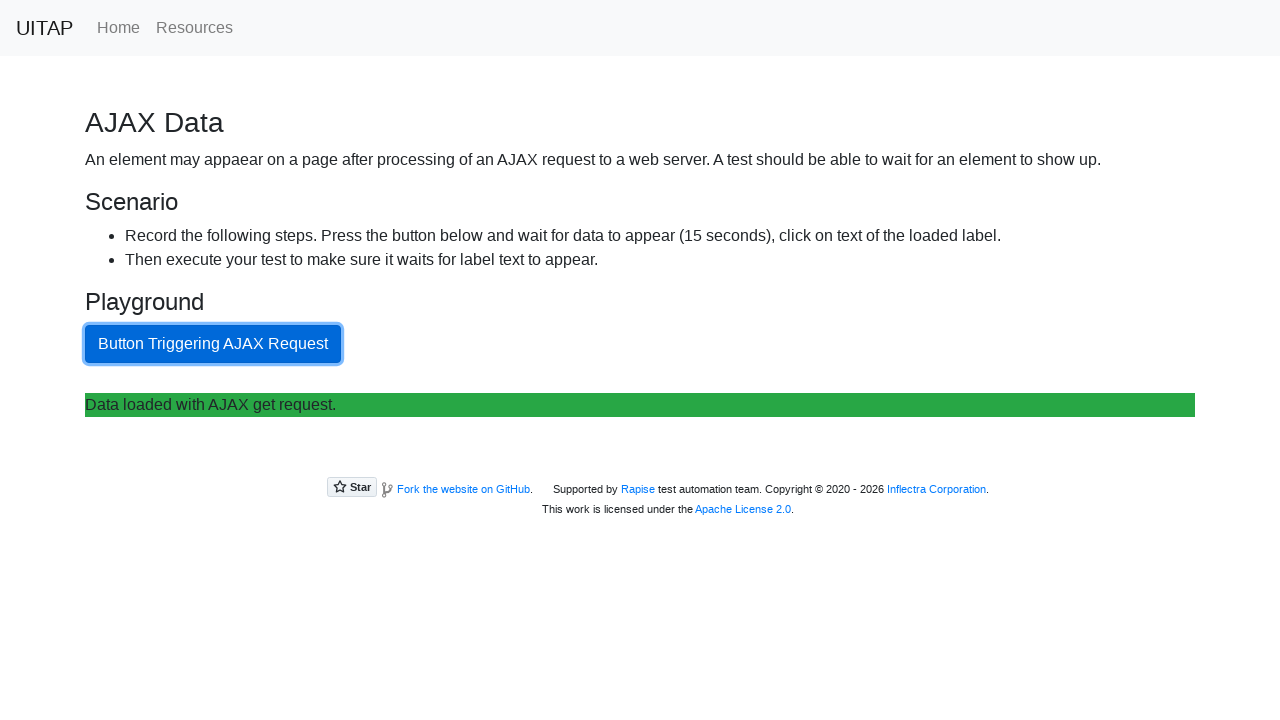